Tests alert handling by clicking a button, accepting an alert, then calculating and submitting an answer

Starting URL: http://suninjuly.github.io/alert_accept.html

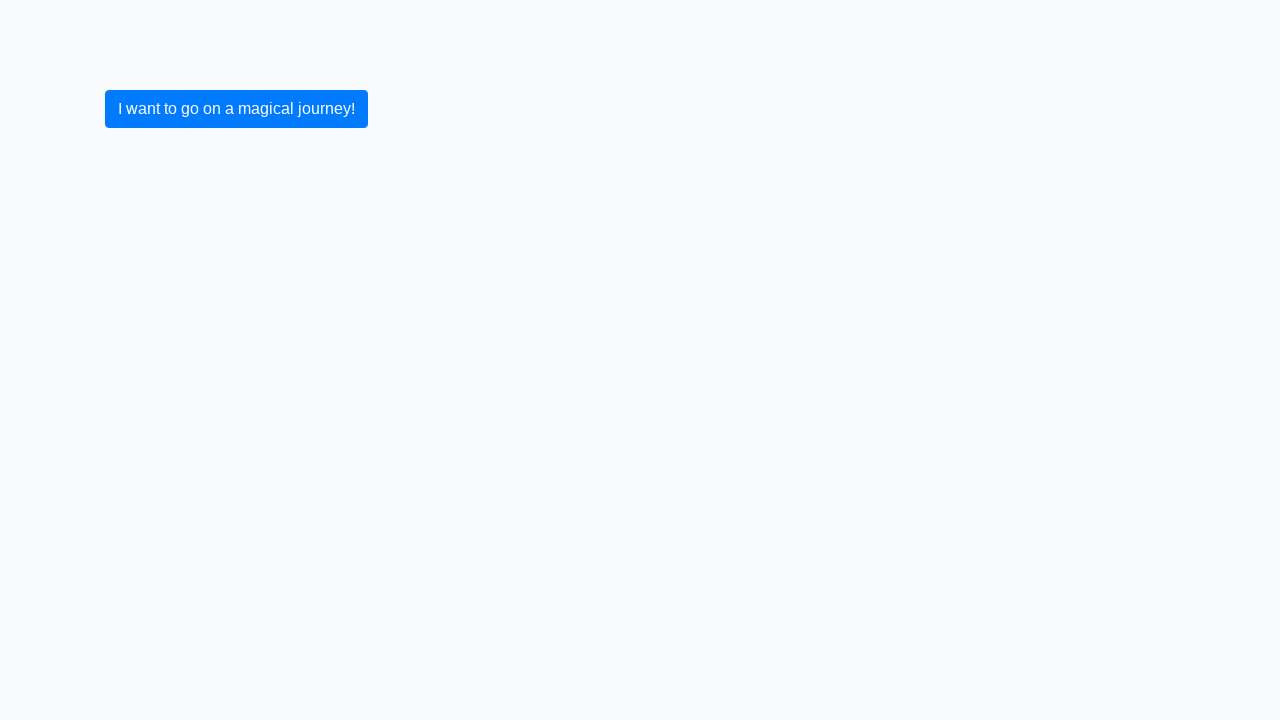

Set up dialog handler to accept alerts
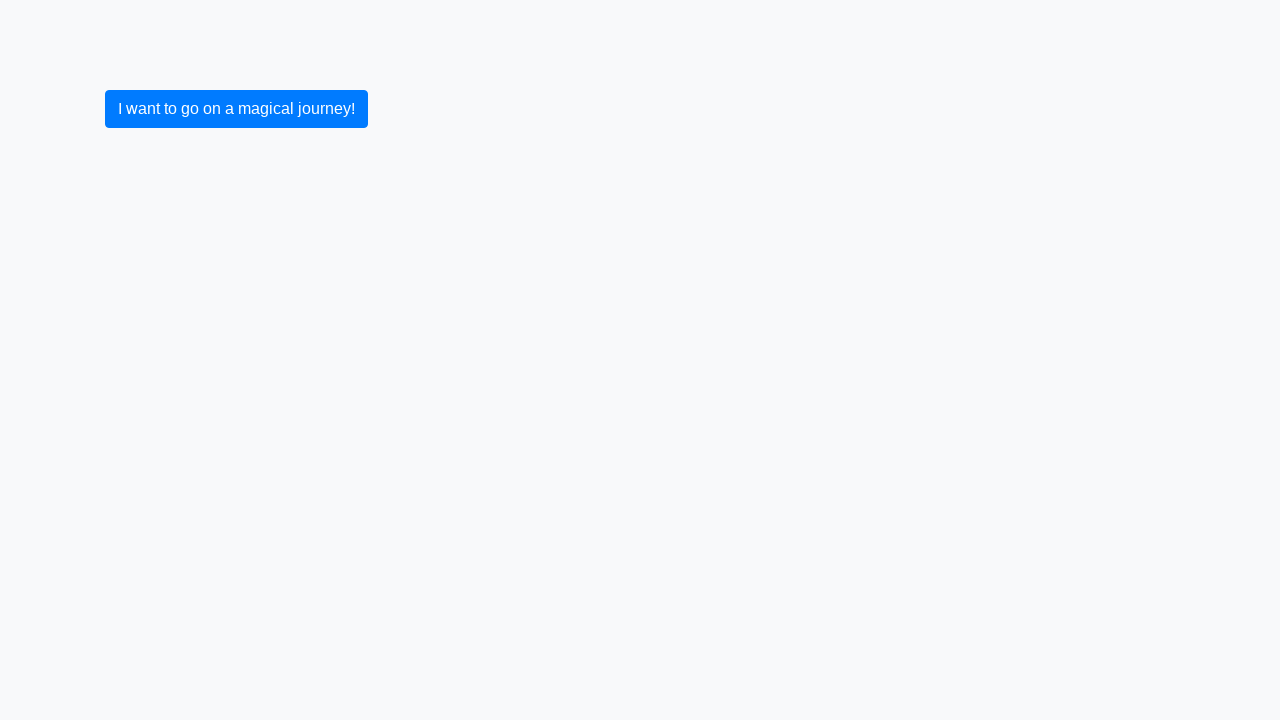

Clicked button to trigger alert at (236, 109) on .btn.btn-primary
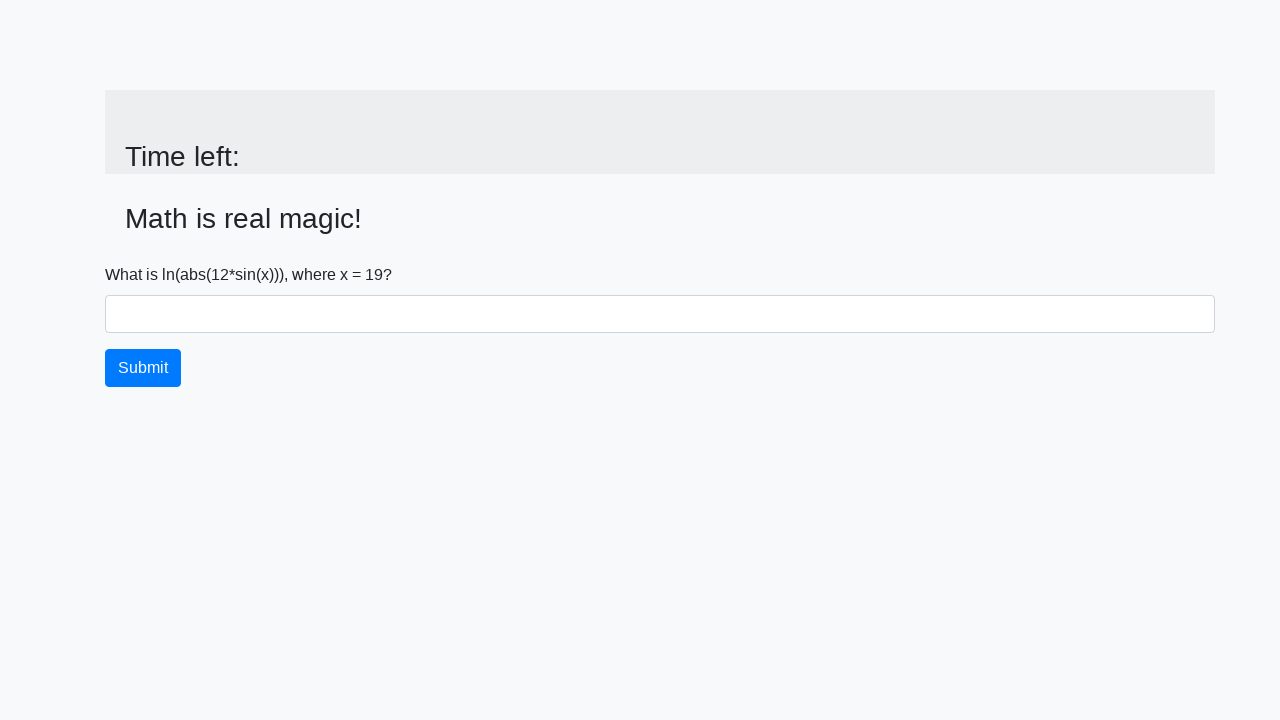

Alert accepted and input value element loaded
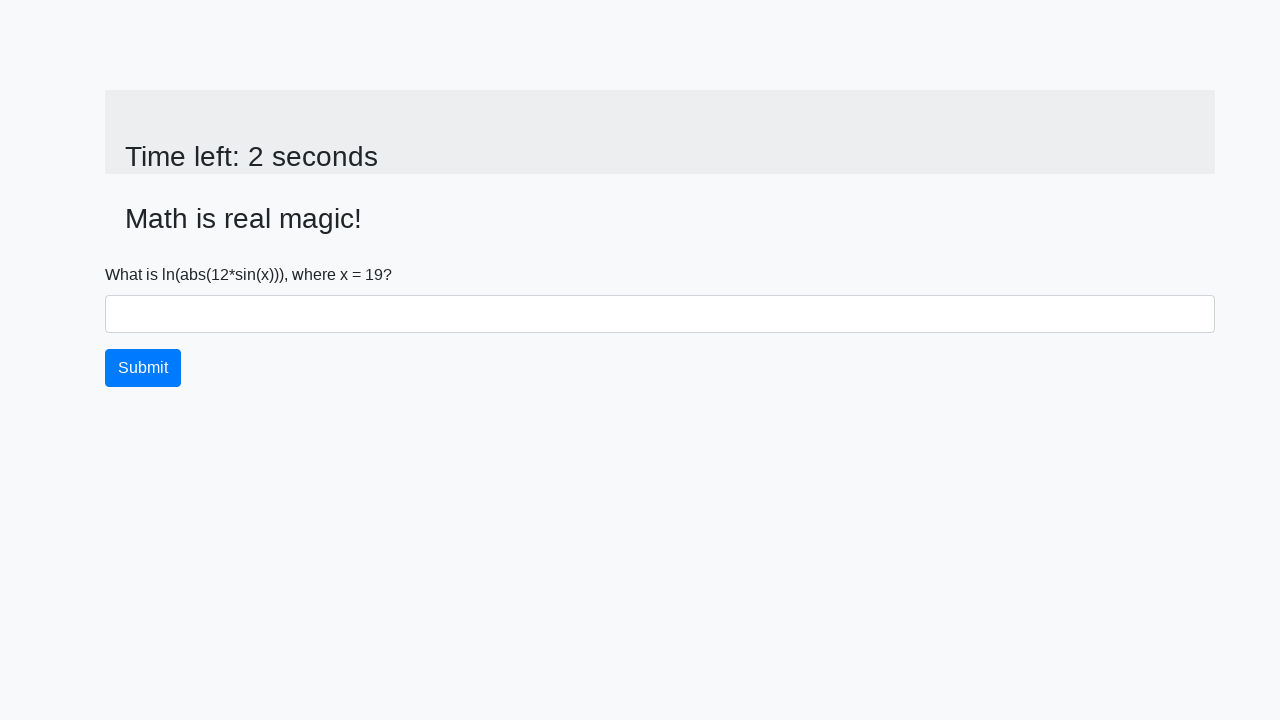

Retrieved x value from page: 19
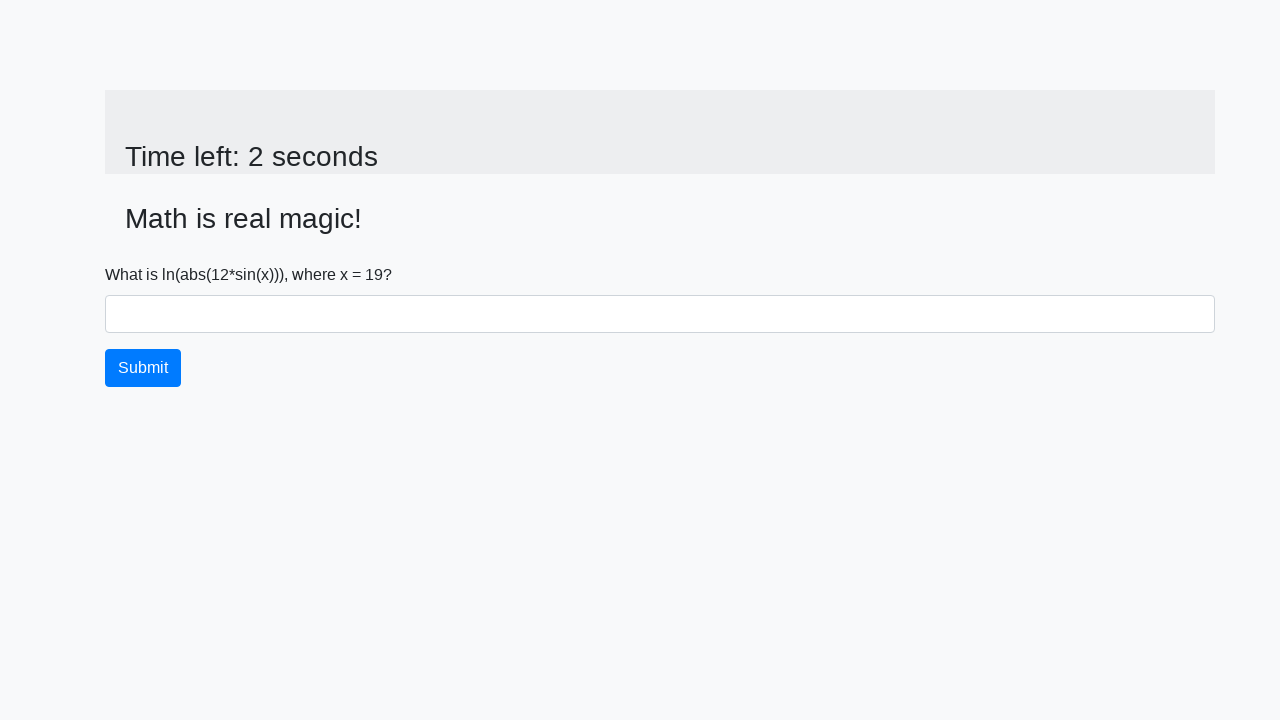

Calculated answer using formula: 0.5869677274173518
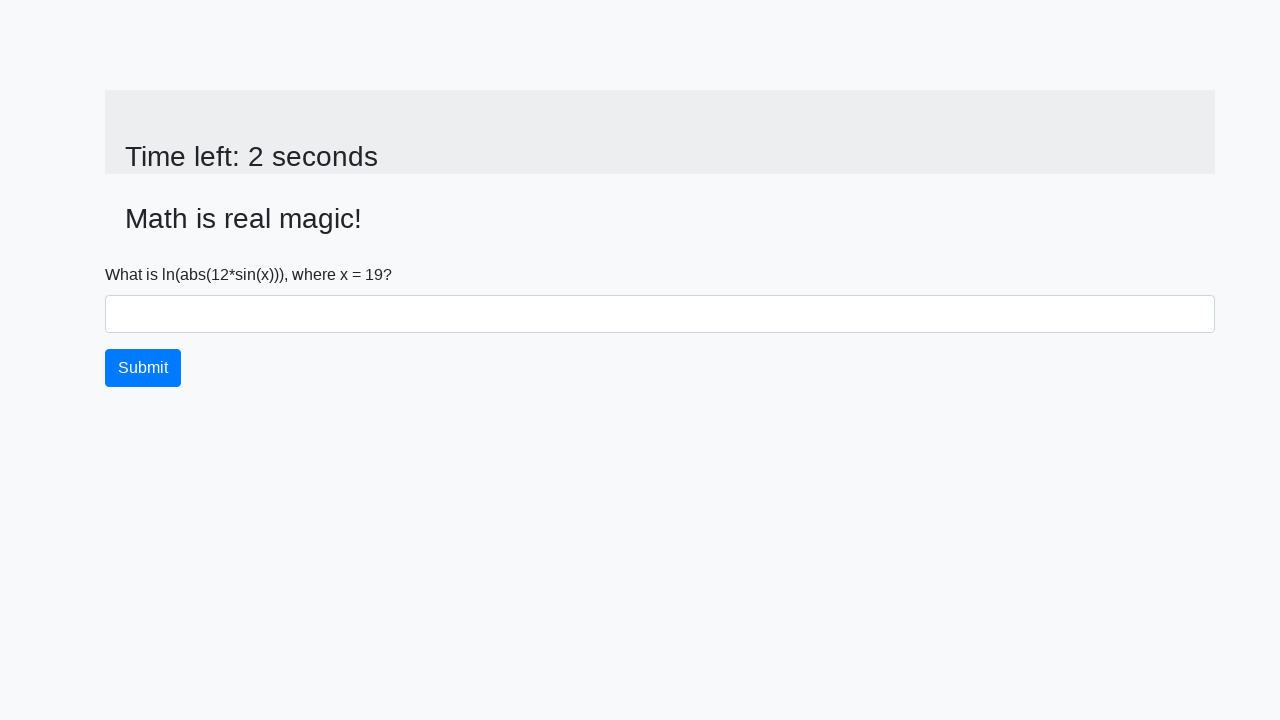

Filled answer field with calculated value on #answer
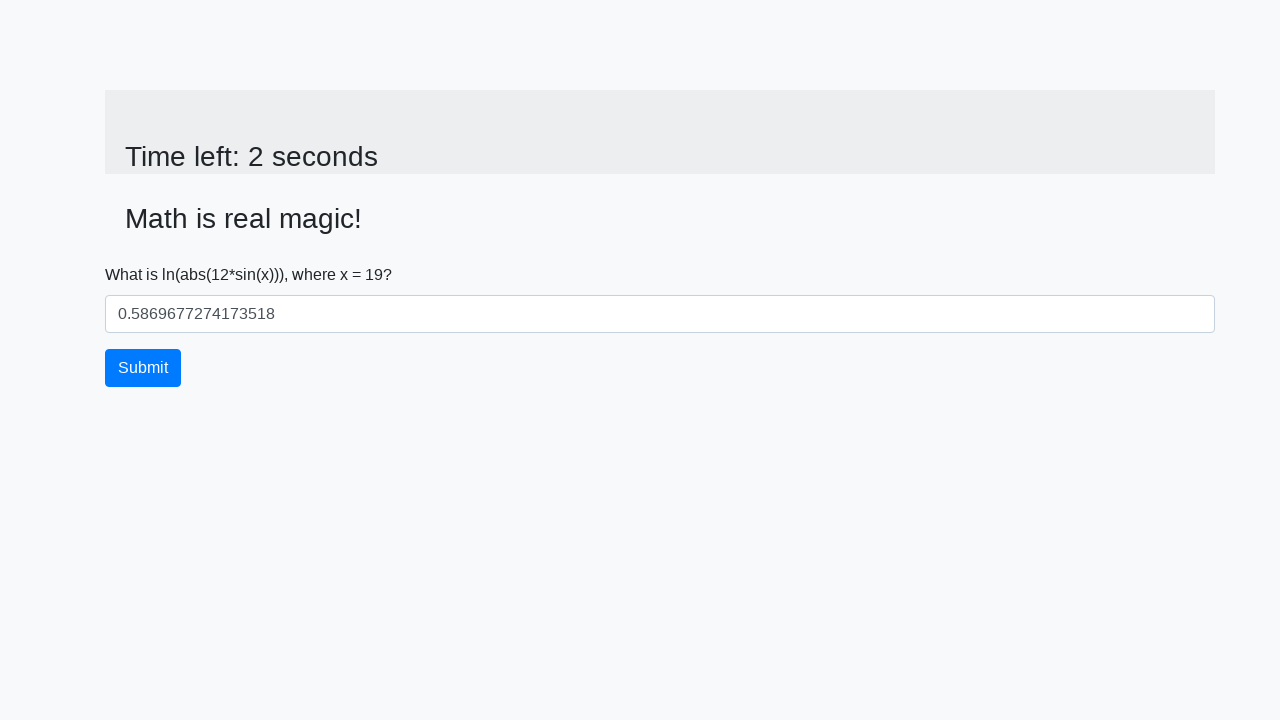

Clicked submit button to submit answer at (143, 368) on .btn.btn-primary
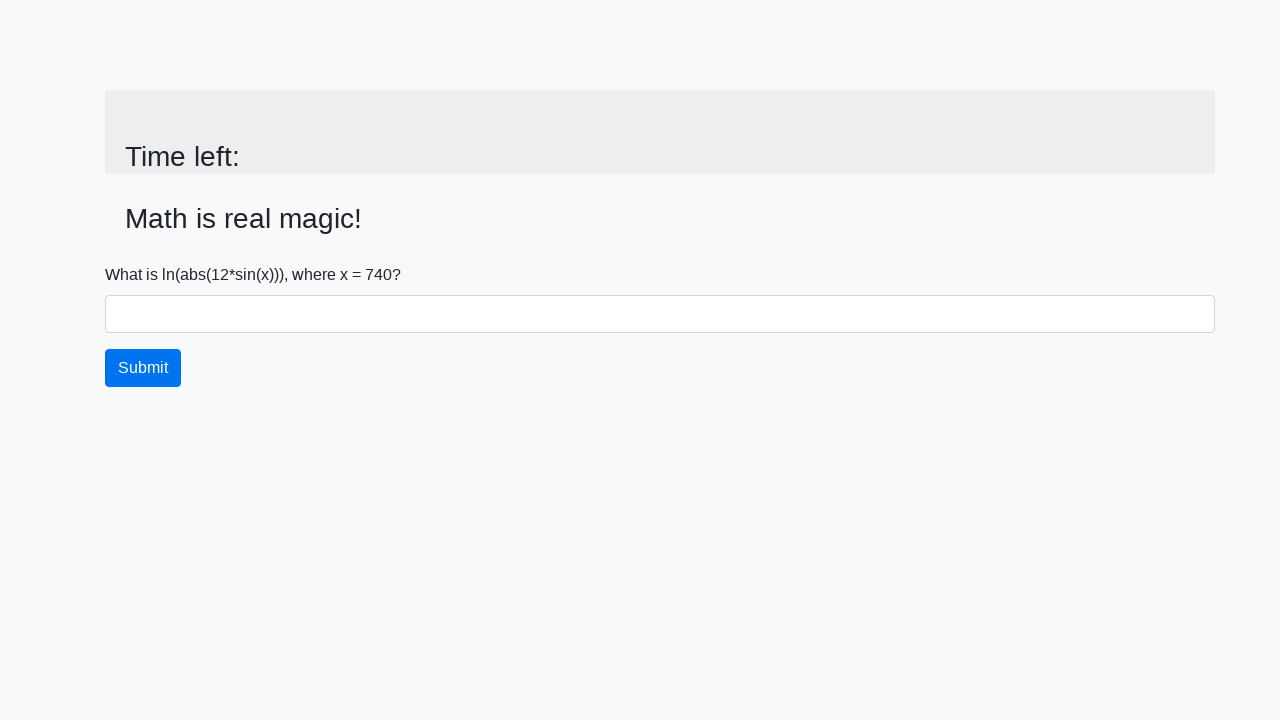

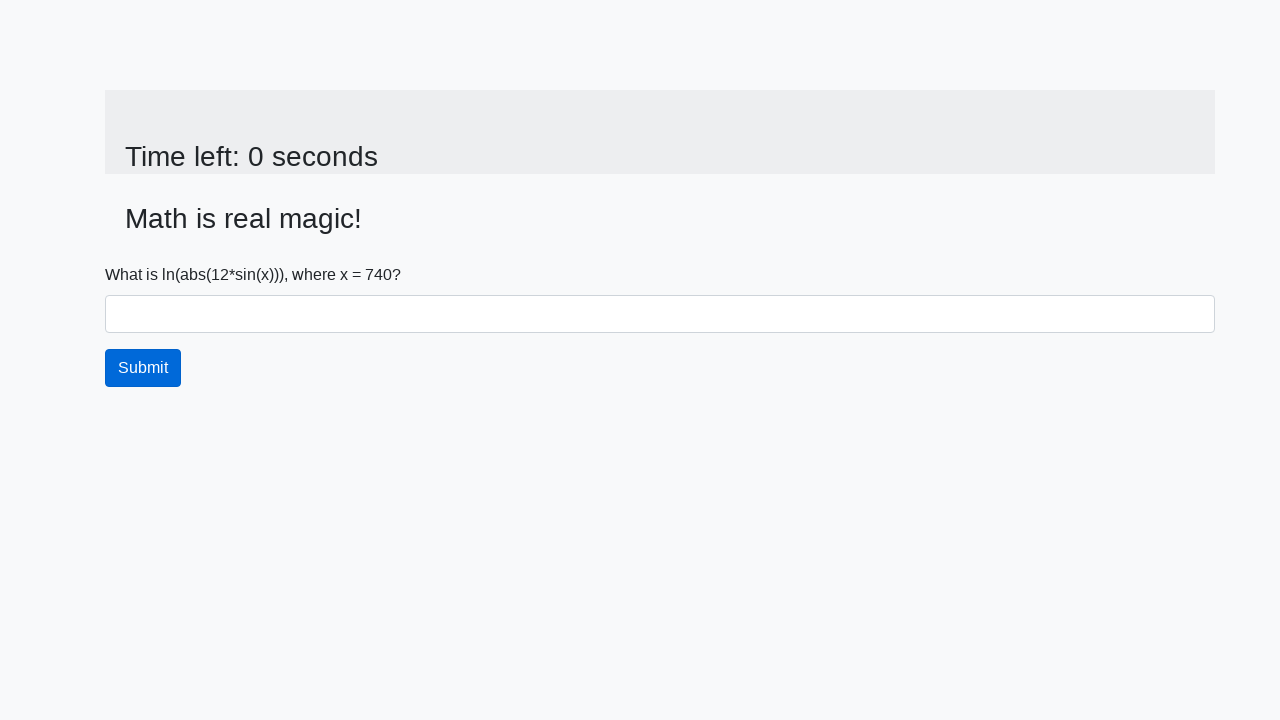